Tests sweet alert dialog functionality on a practice website by clicking a Delete button and confirming the action by clicking Yes in the sweet alert popup.

Starting URL: https://leafground.com/alert.xhtml

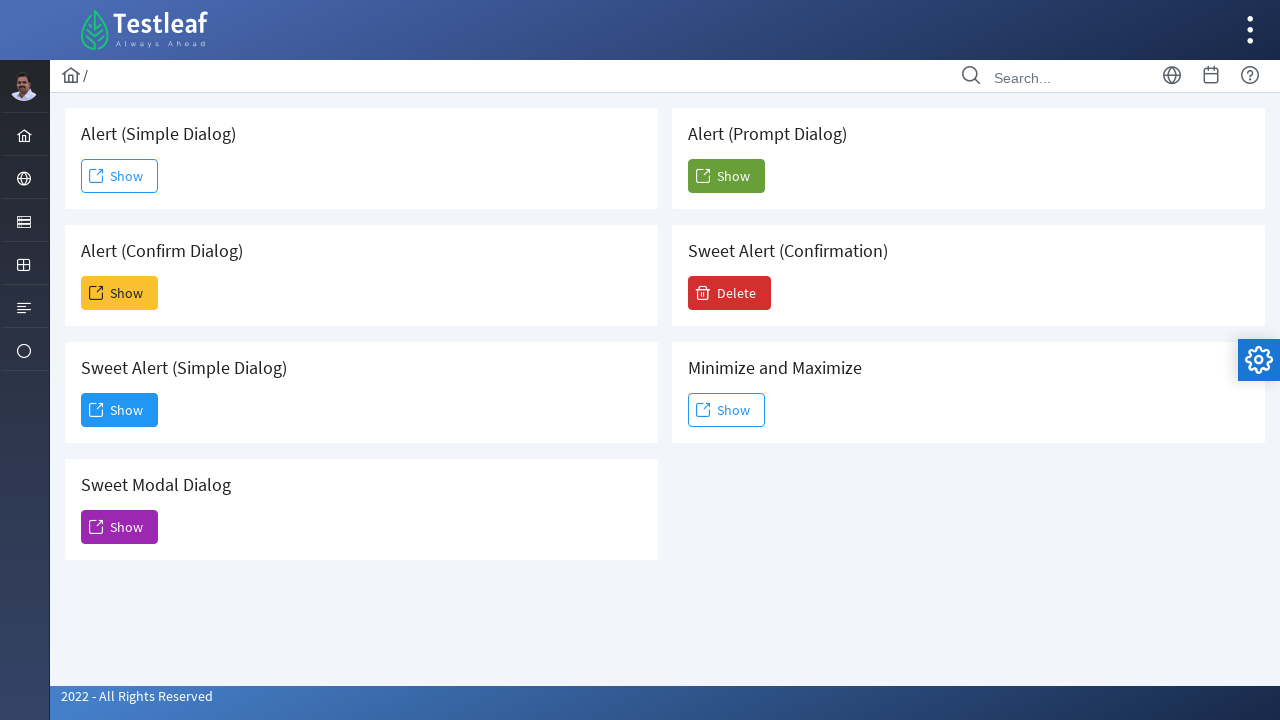

Clicked Delete button to trigger sweet alert dialog at (730, 293) on xpath=//span[text()='Delete']
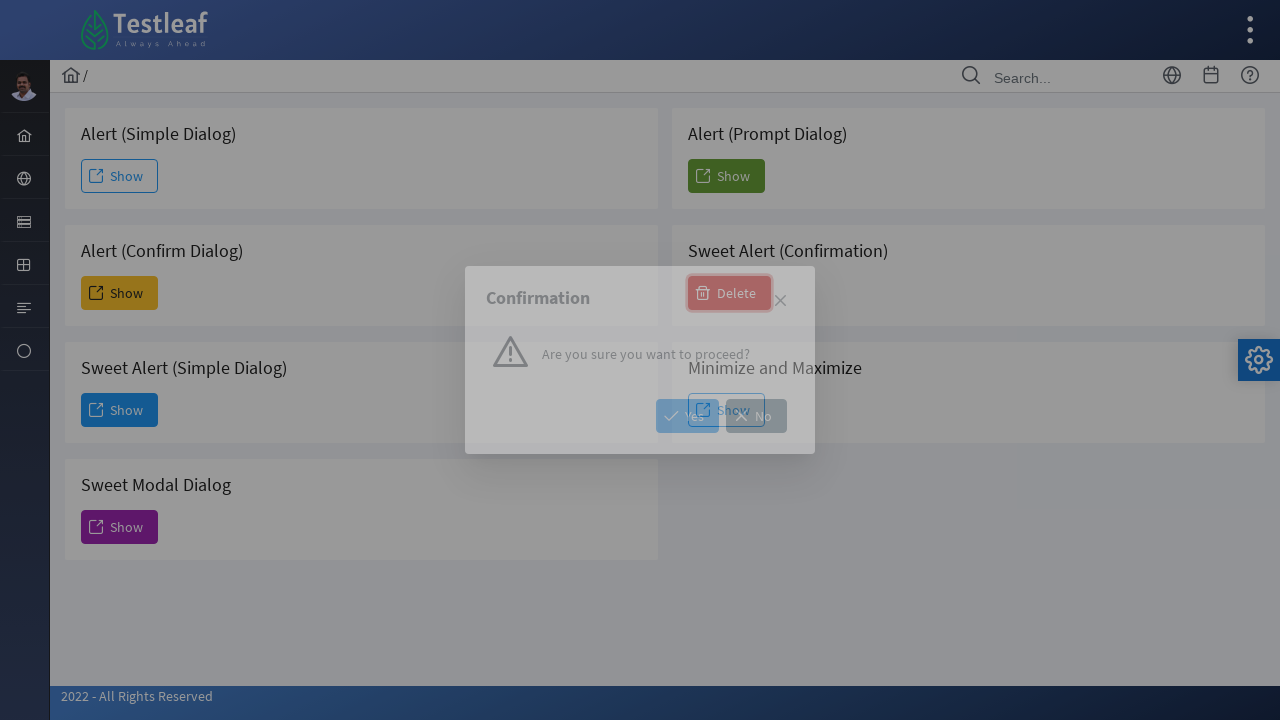

Clicked Yes button in sweet alert popup to confirm deletion at (688, 416) on xpath=//span[text()='Yes']
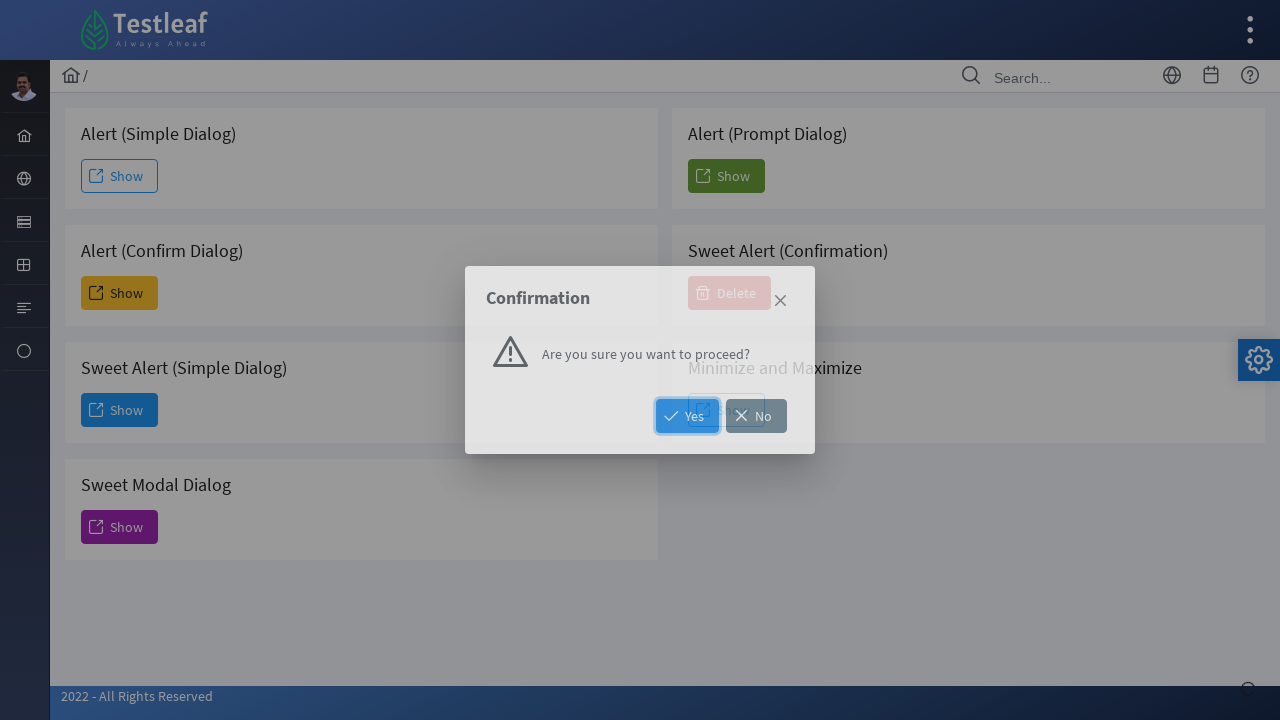

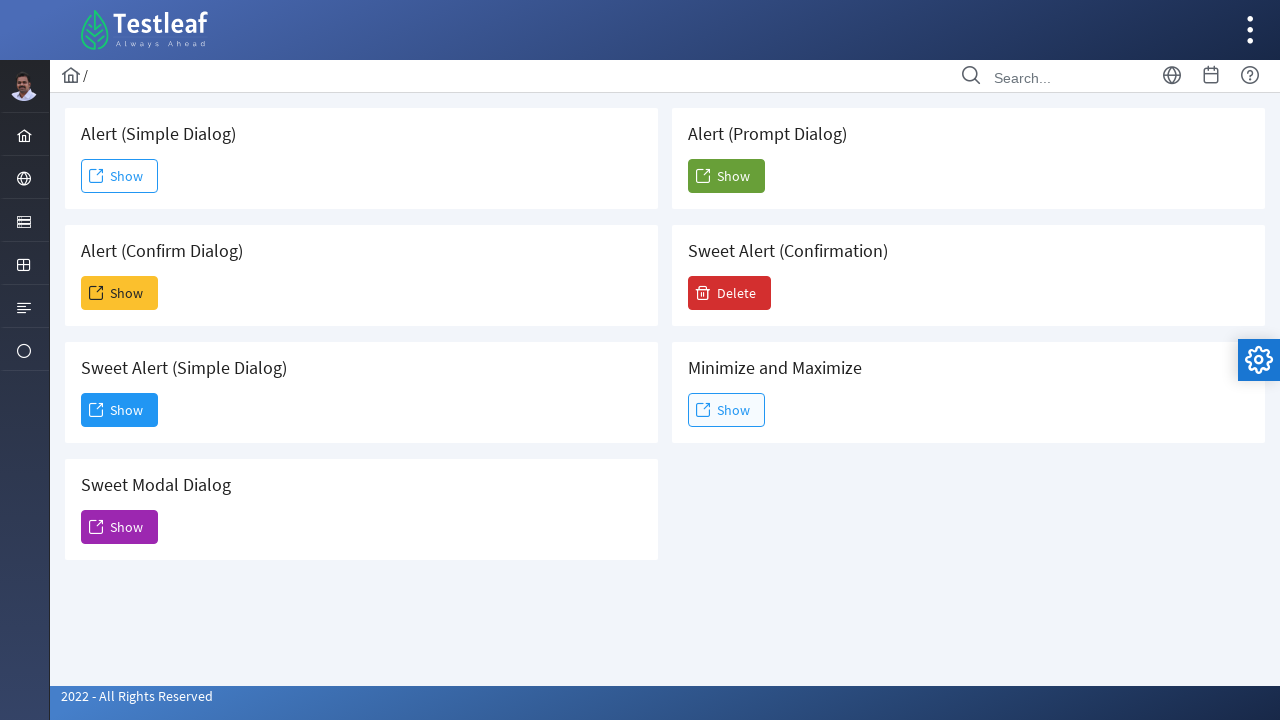